Tests cross-browser compatibility by navigating to the Makers website and capturing the page title

Starting URL: https://makers.tech

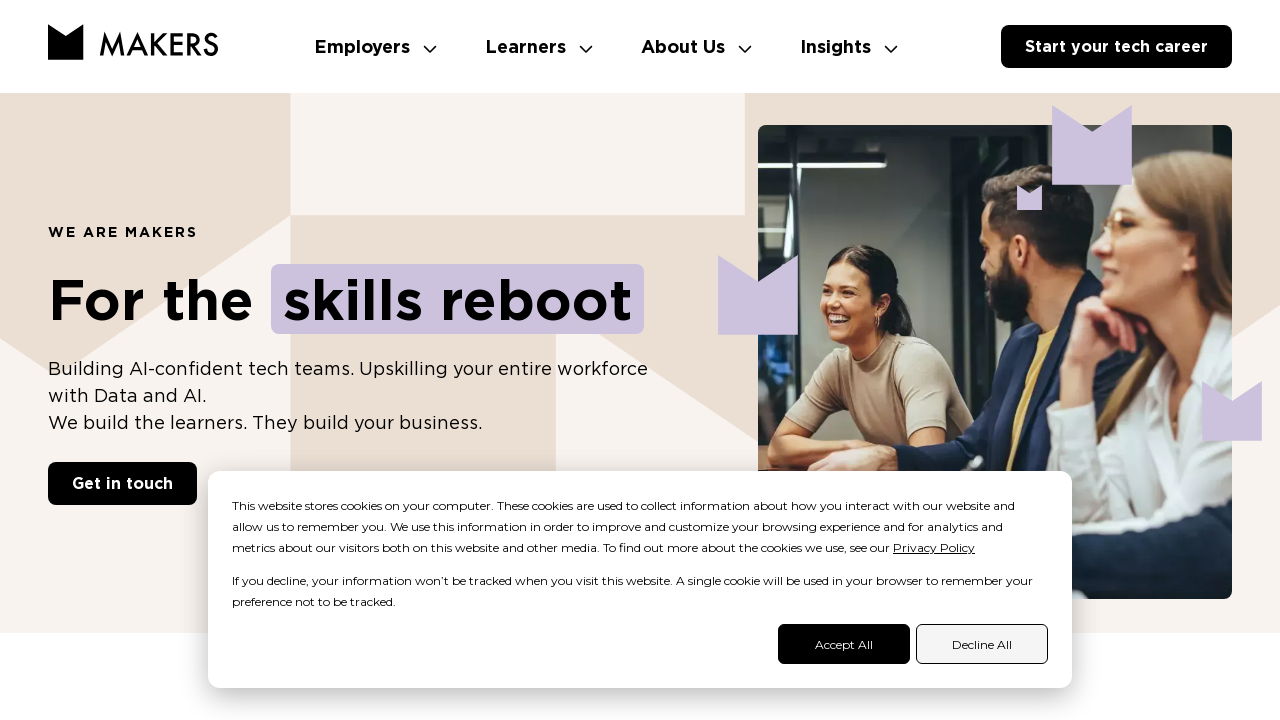

Waited for page to reach domcontentloaded state
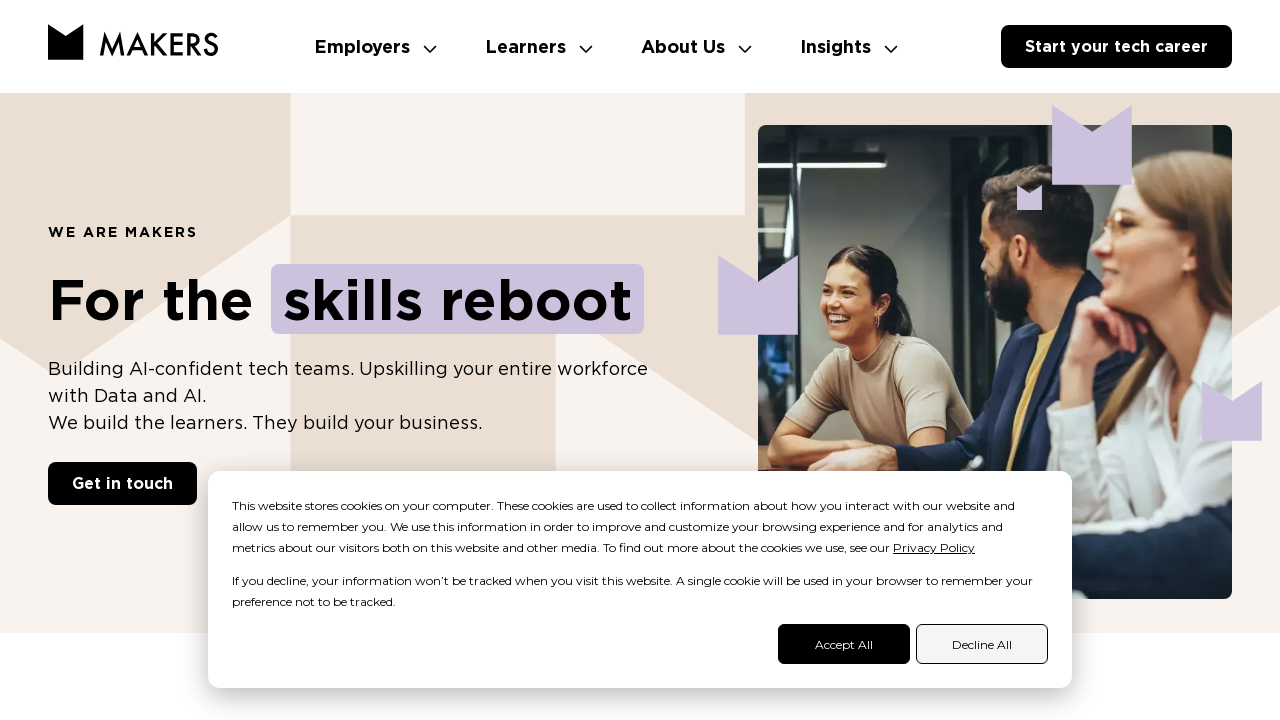

Captured page title: We are Makers. Building the future.
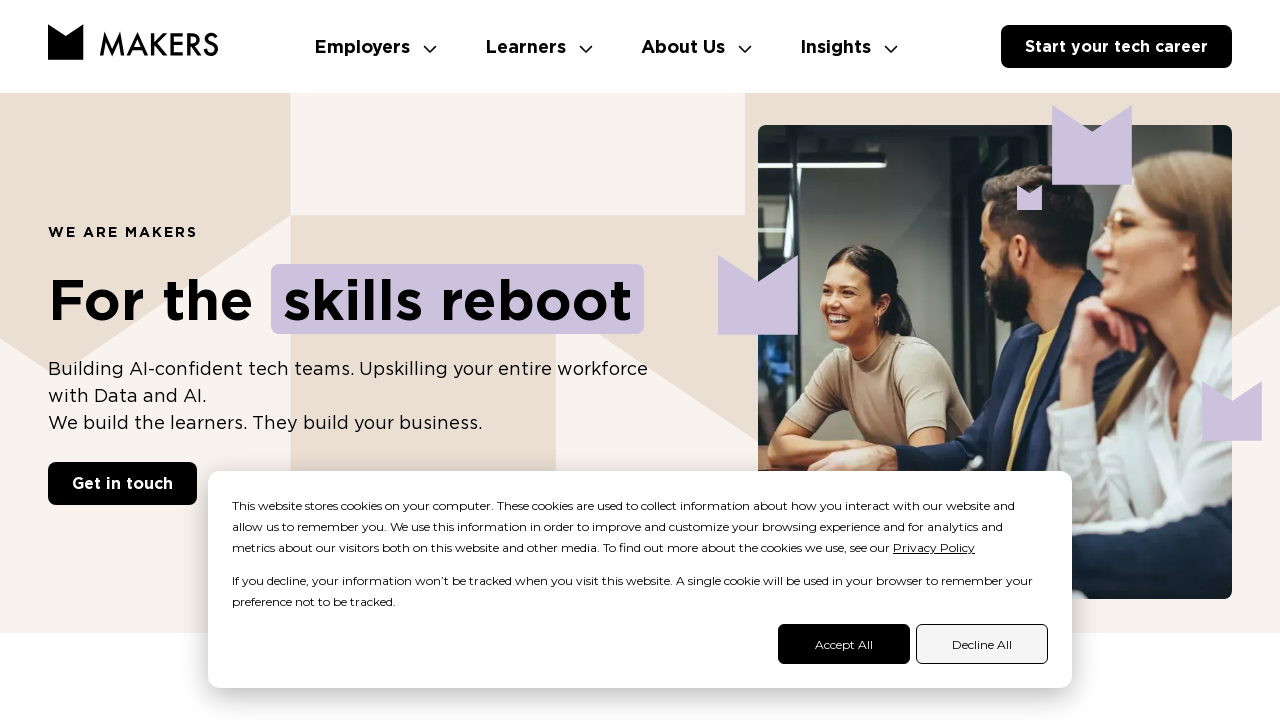

Printed page title to console
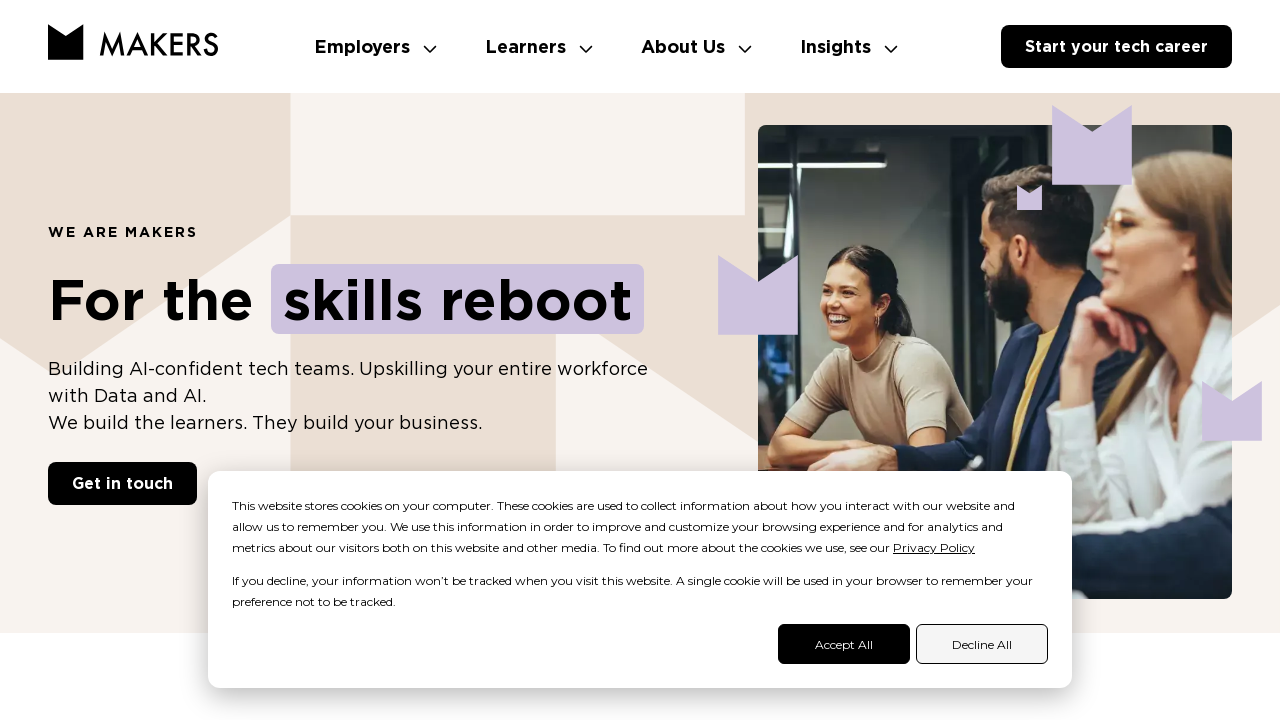

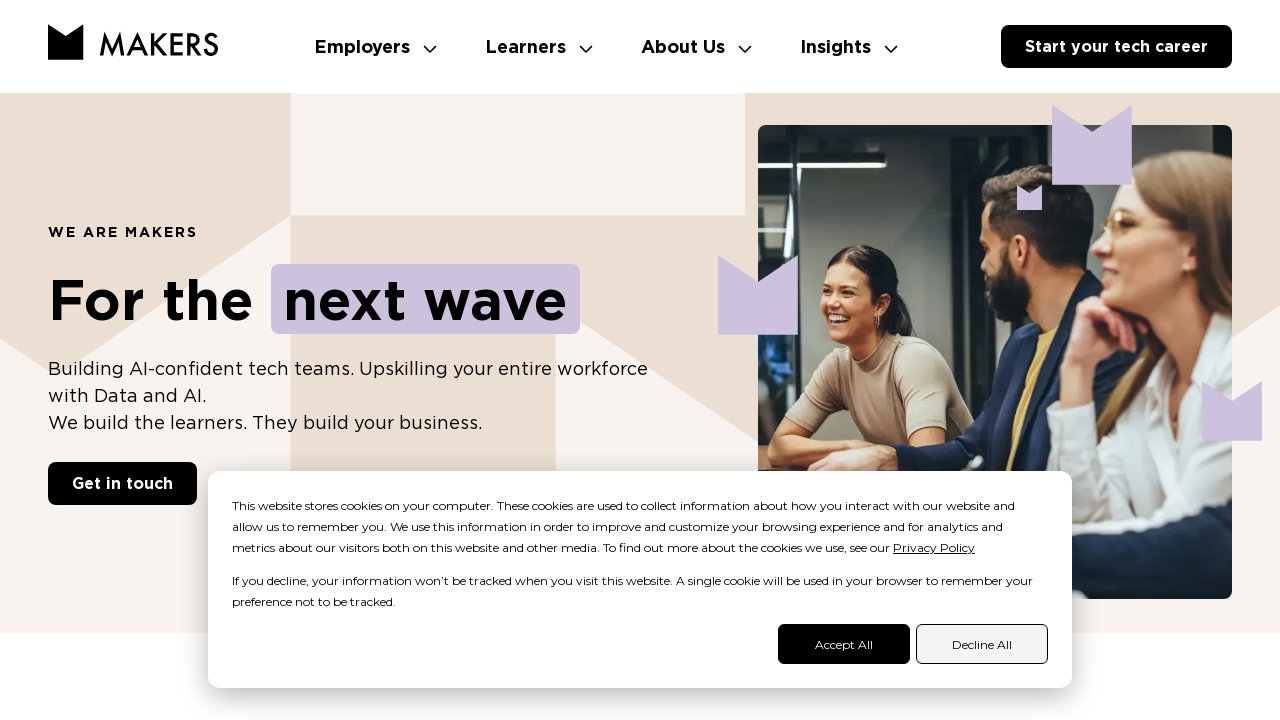